Tests that clicking the 'Ver Fãs Cadastrados' button navigates to the list page (lista.html)

Starting URL: https://davi-vert.vercel.app/index.html

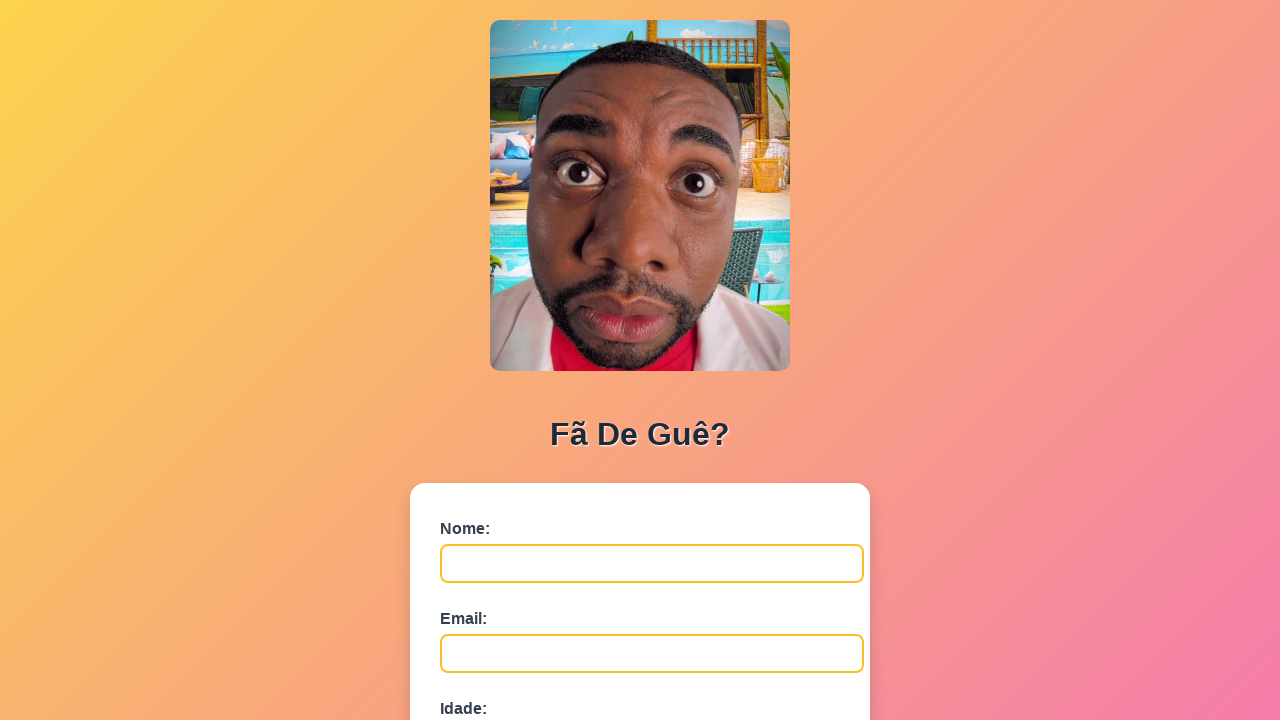

Clicked 'Ver Fãs Cadastrados' button at (640, 675) on button:has-text('Ver Fãs Cadastrados')
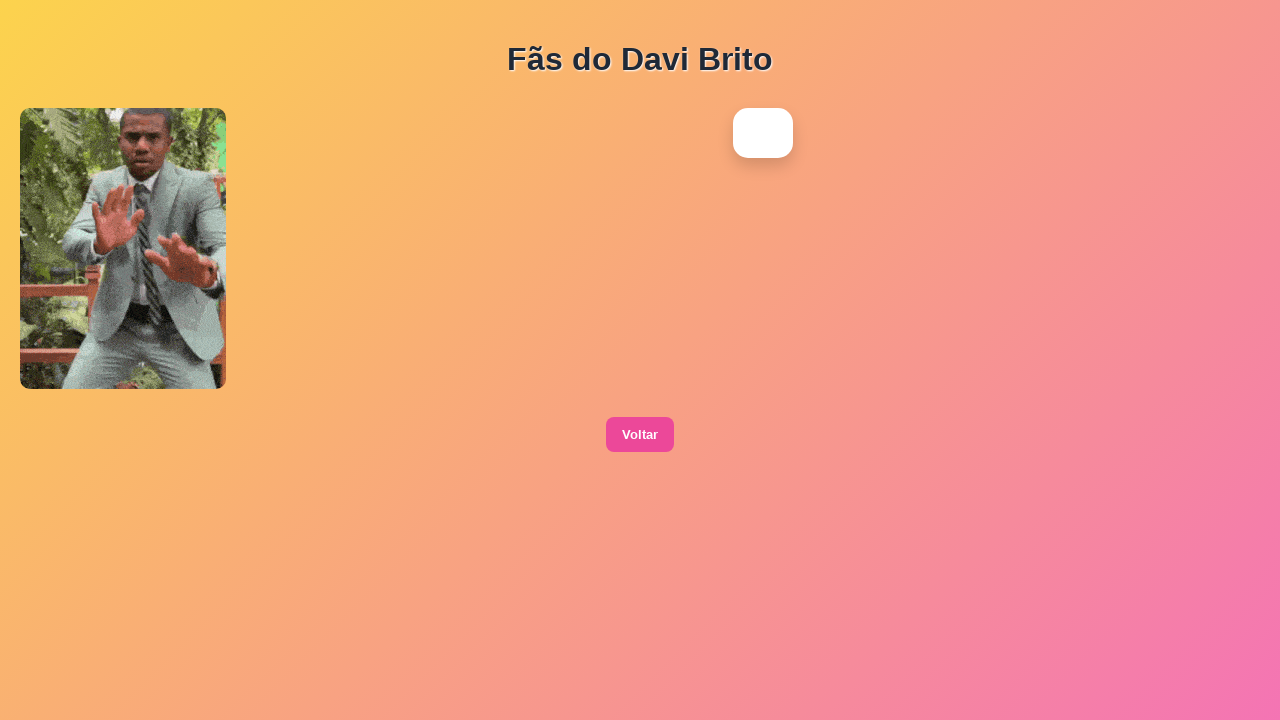

Navigated to lista.html page
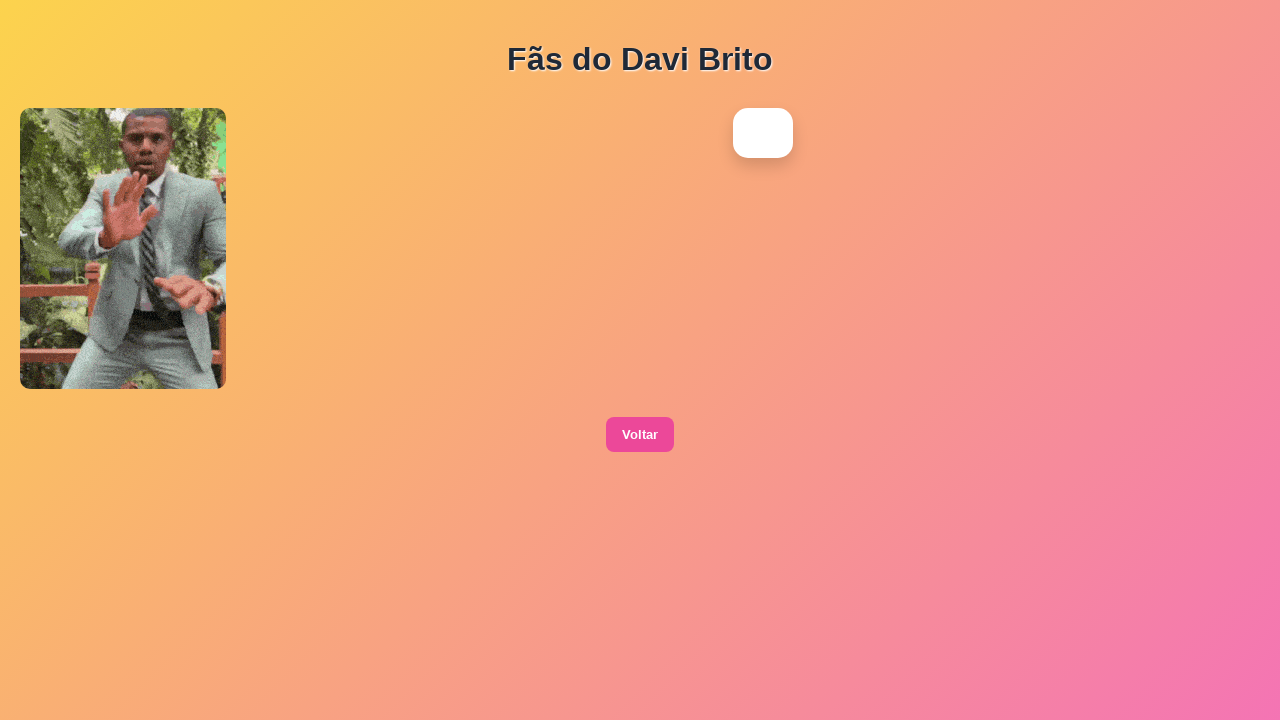

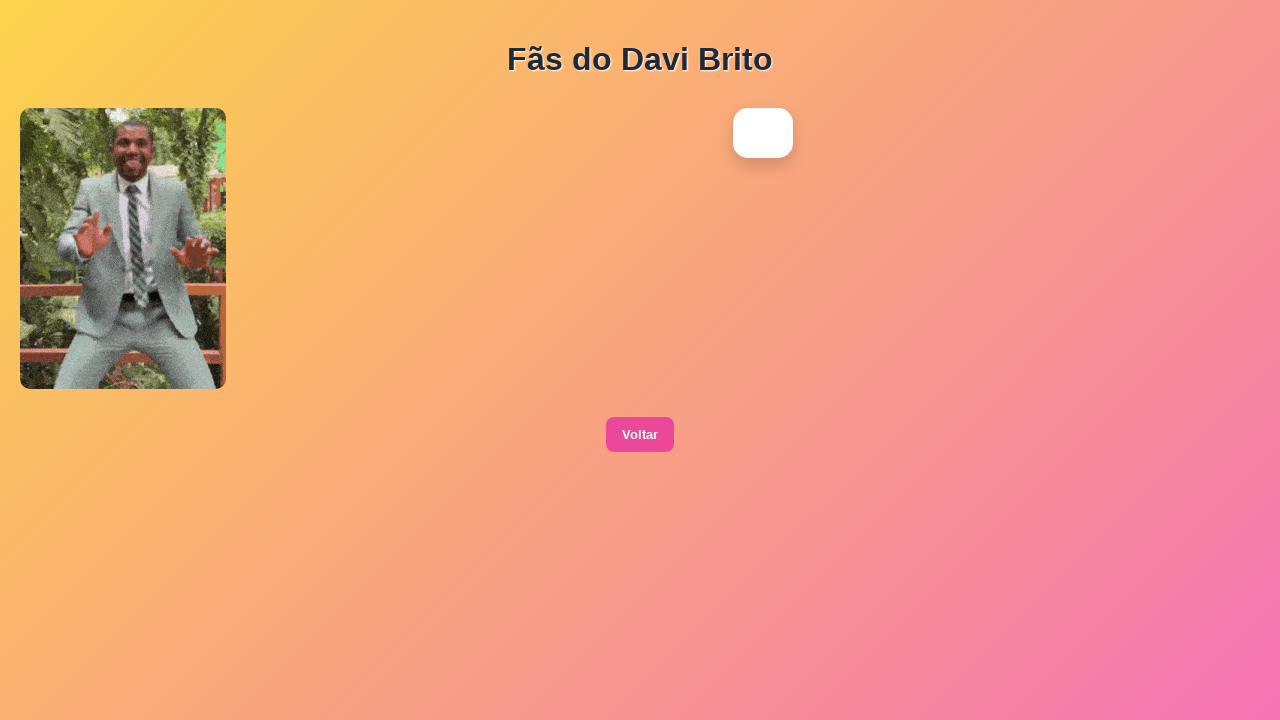